Tests file download functionality by navigating to a ChromeDriver downloads page and clicking on a download link to initiate a file download.

Starting URL: https://chromedriver.storage.googleapis.com/index.html?path=102.0.5005.27/

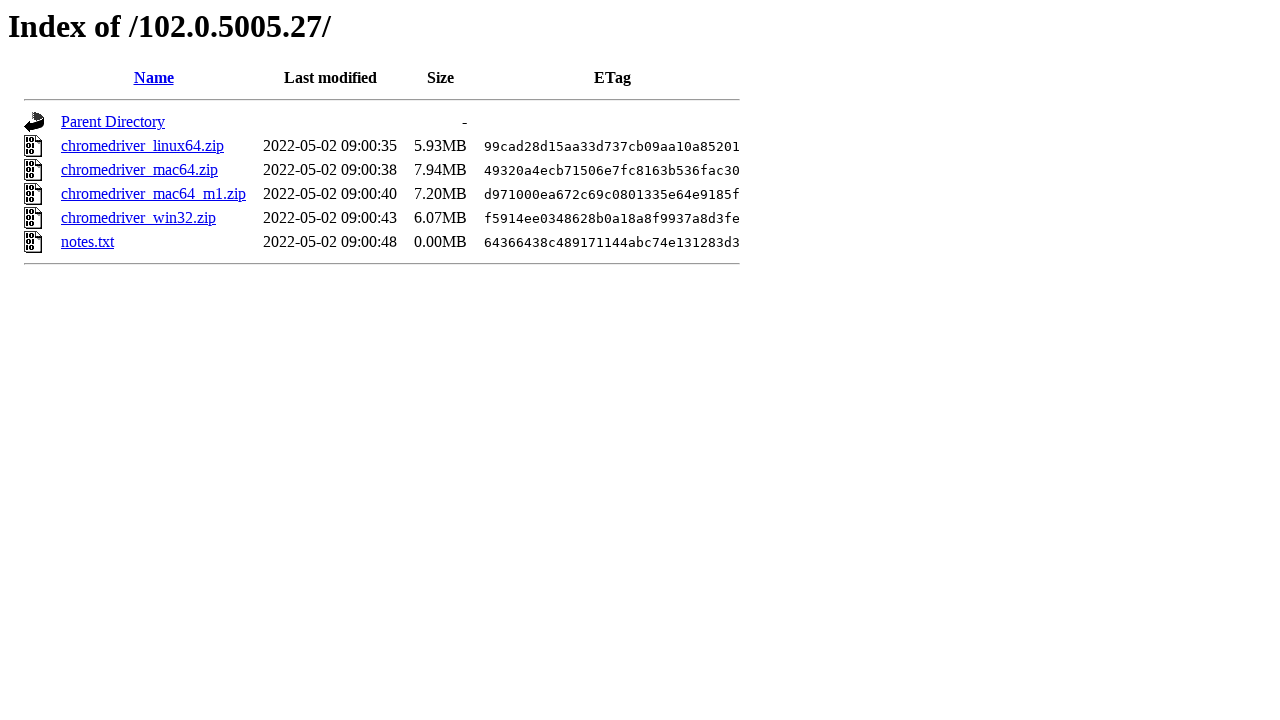

Navigated to ChromeDriver downloads page
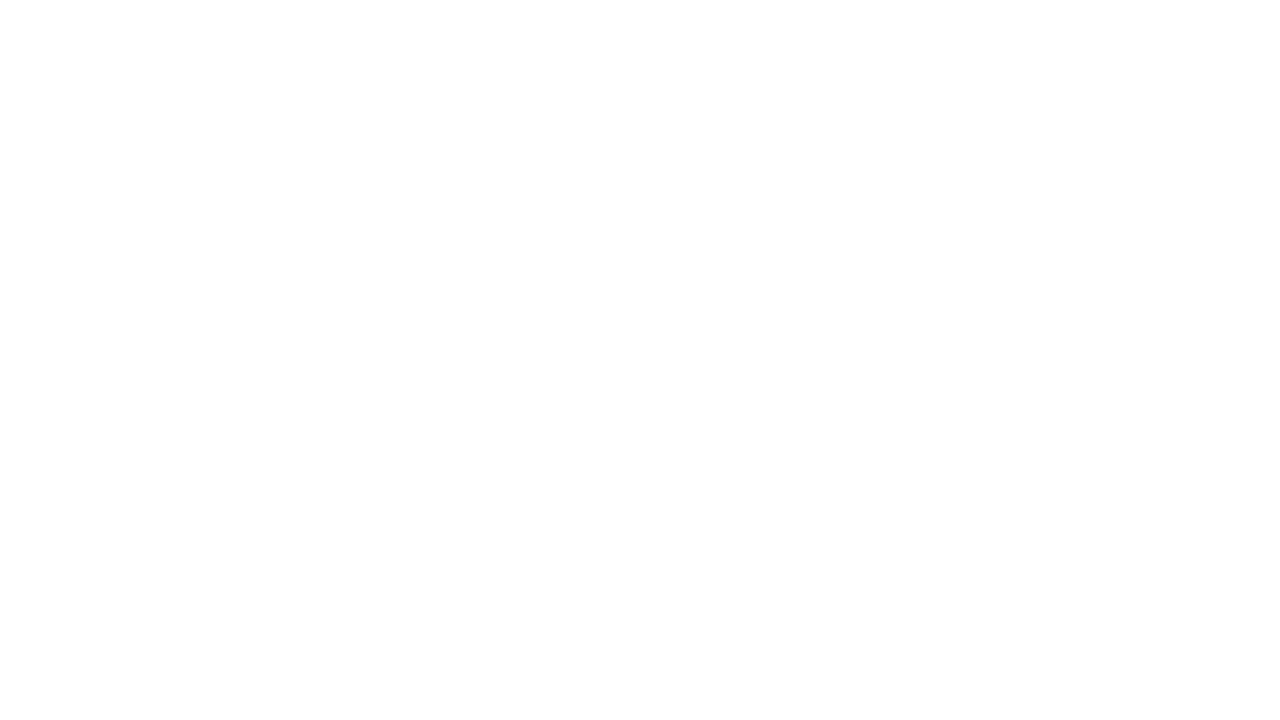

Clicked on chromedriver_mac64.zip download link at (140, 170) on a:text('chromedriver_mac64.zip')
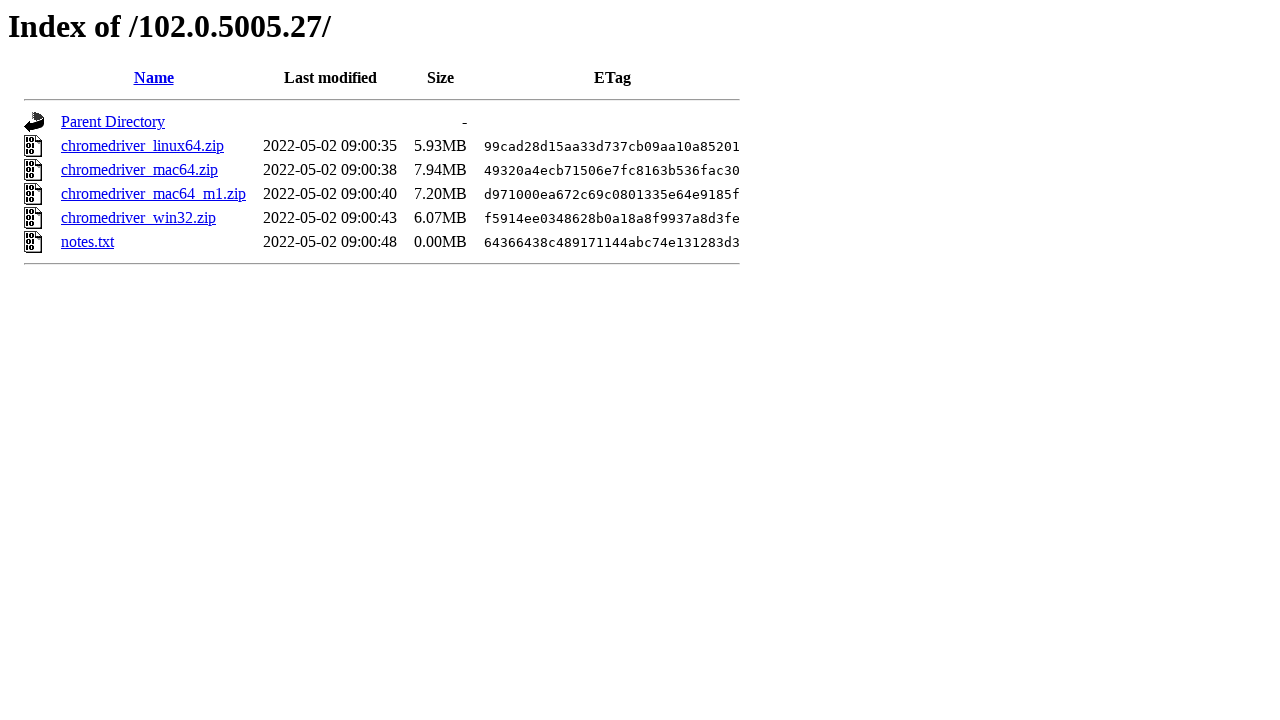

Download started and download object obtained
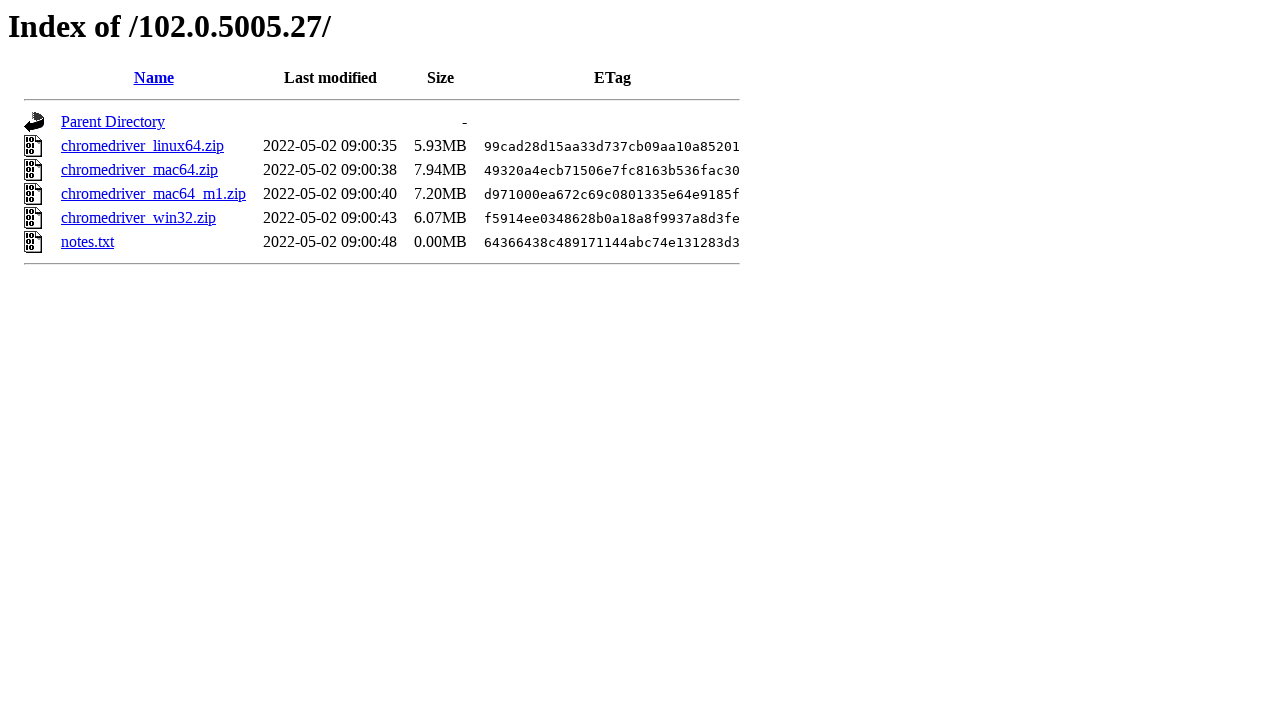

Download URL retrieved: https://chromedriver.storage.googleapis.com/102.0.5005.27/chromedriver_mac64.zip
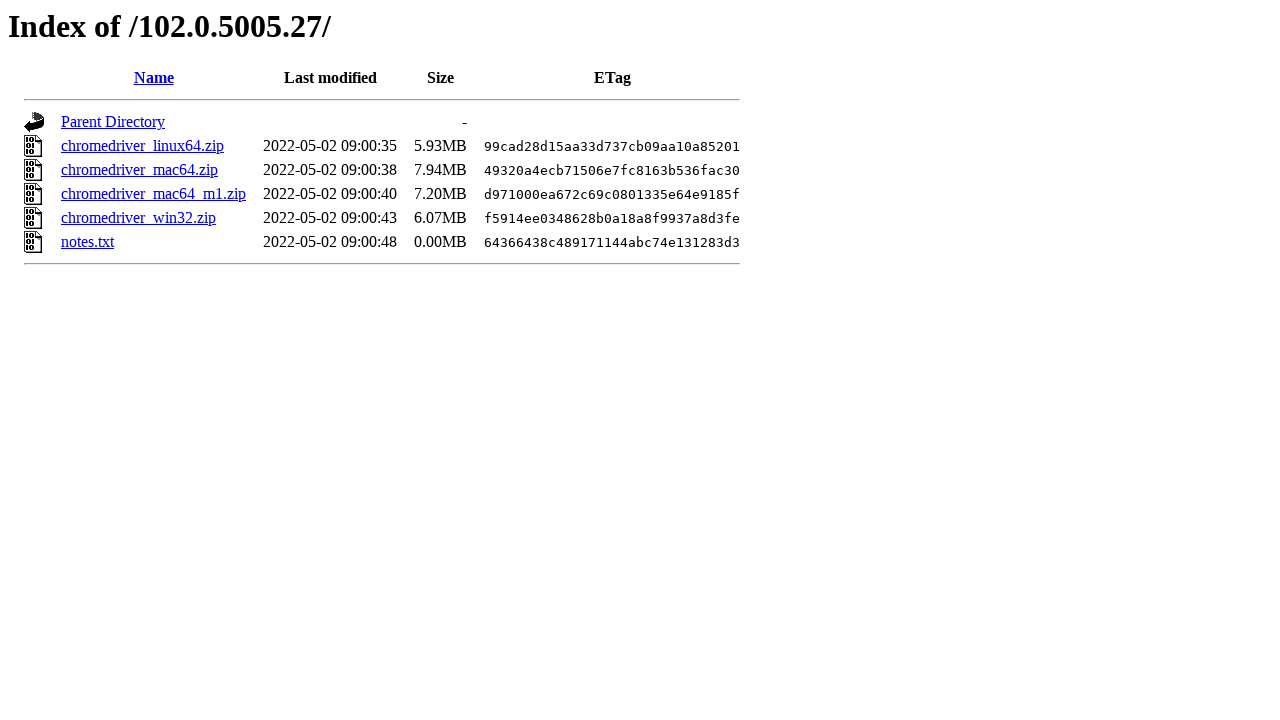

Download filename confirmed: chromedriver_mac64.zip
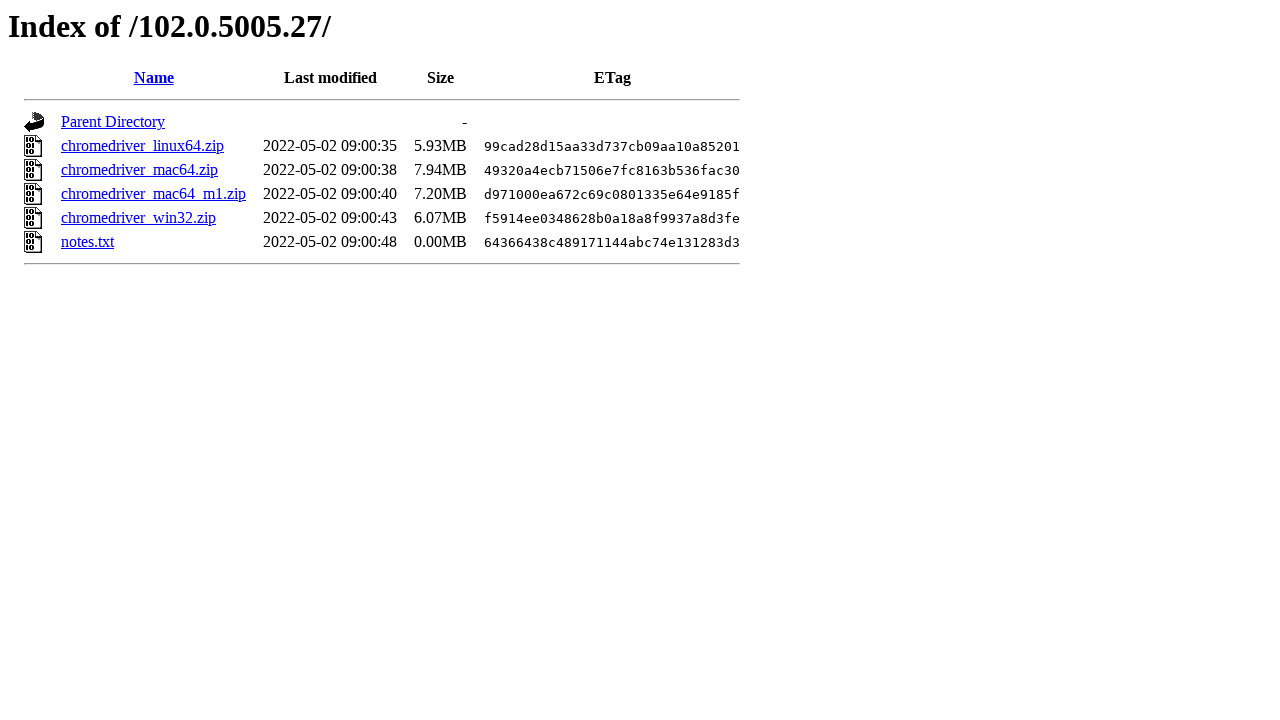

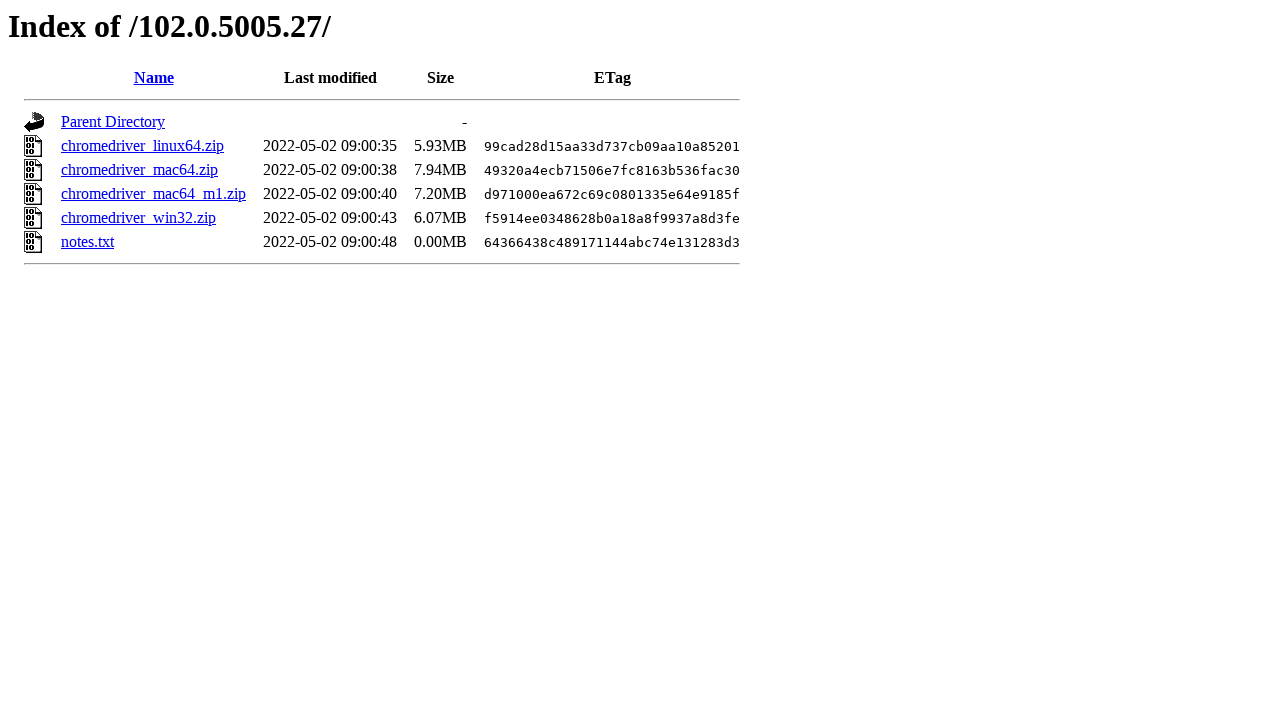